Tests the University of Chicago course search functionality by selecting a term, entering a search keyword, clicking the search button, and waiting for results to load.

Starting URL: https://coursesearch92.ais.uchicago.edu/psc/prd92guest/EMPLOYEE/HRMS/c/UC_STUDENT_RECORDS_FL.UC_CLASS_SEARCH_FL.GBL

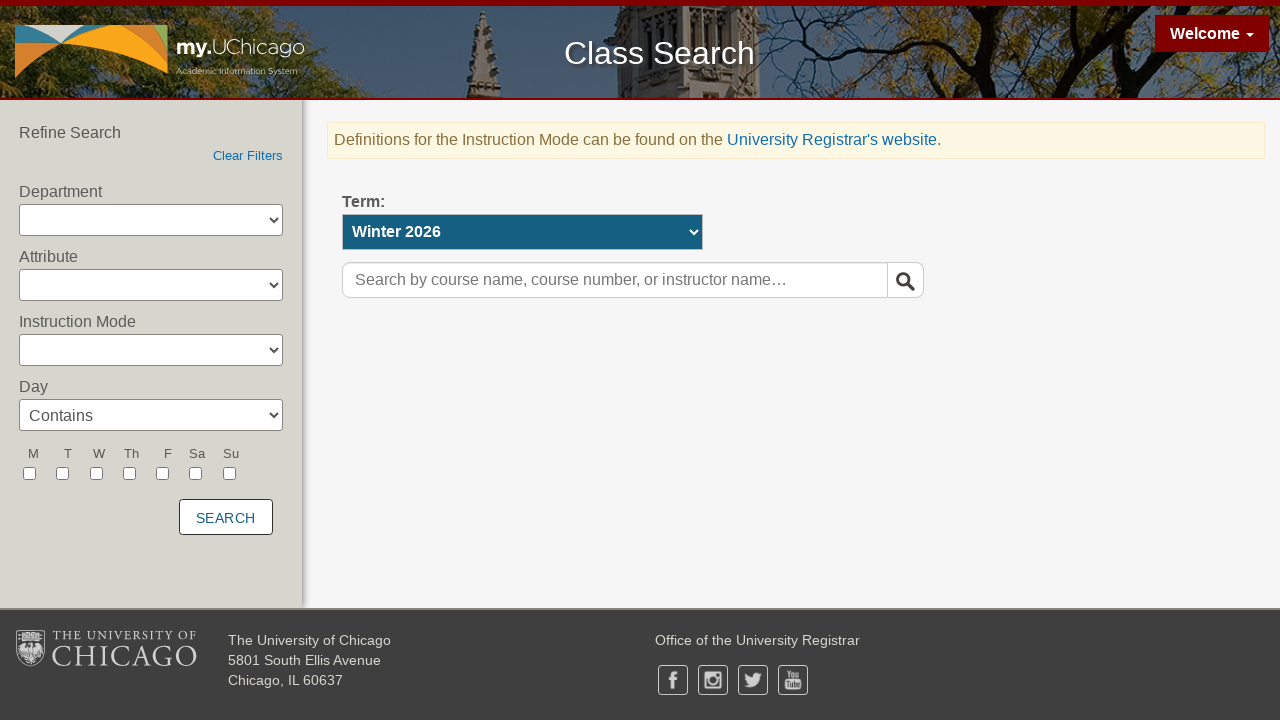

Term dropdown selector loaded
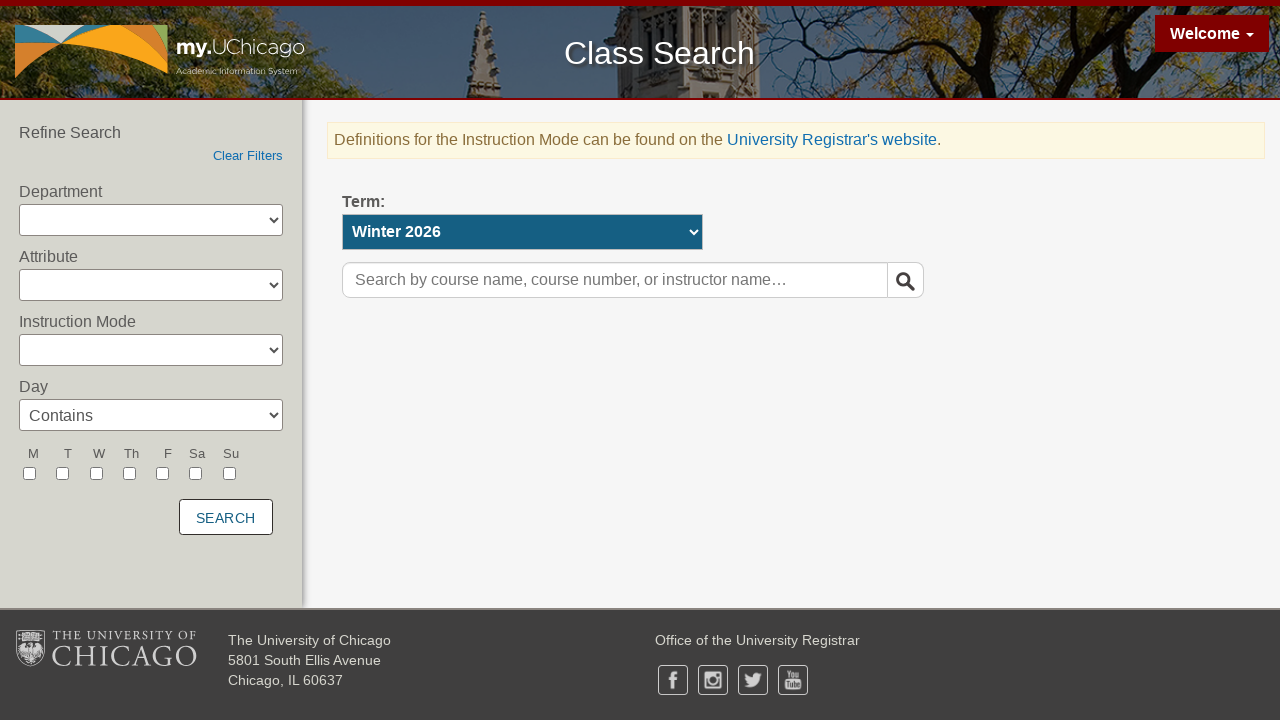

Selected term 2252 from dropdown on #UC_CLSRCH_WRK2_STRM
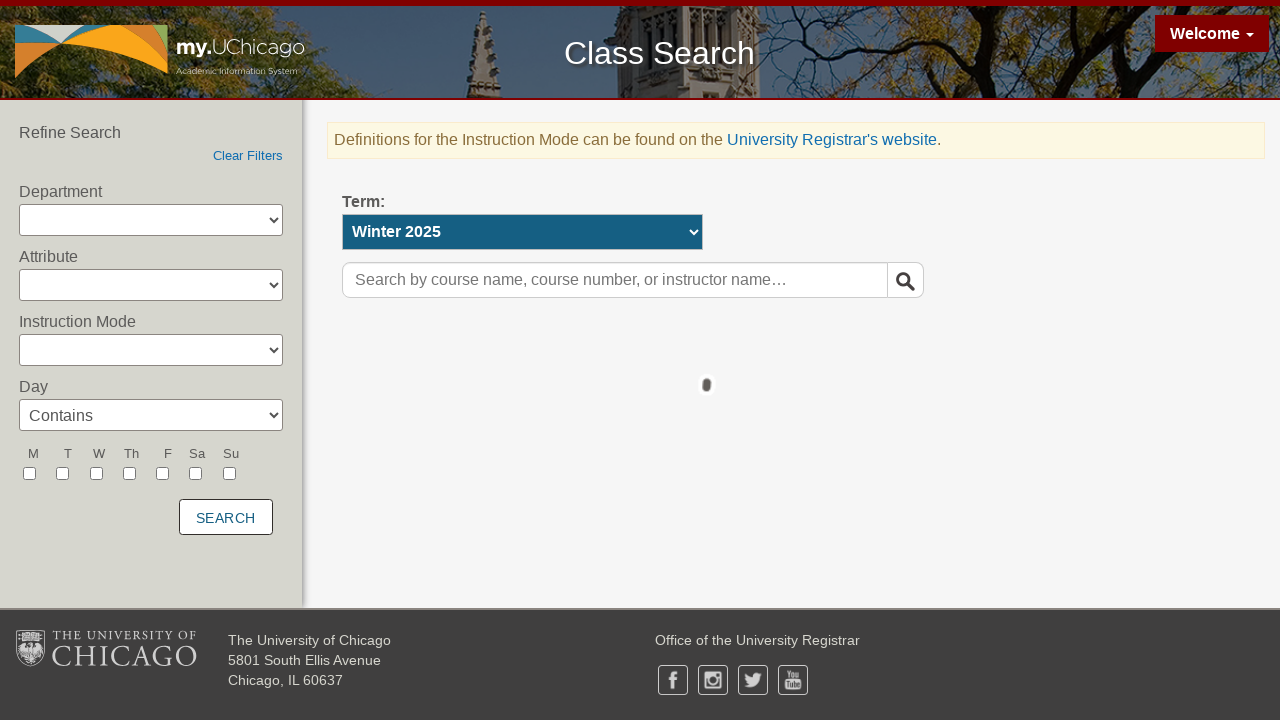

Search keyword input field loaded
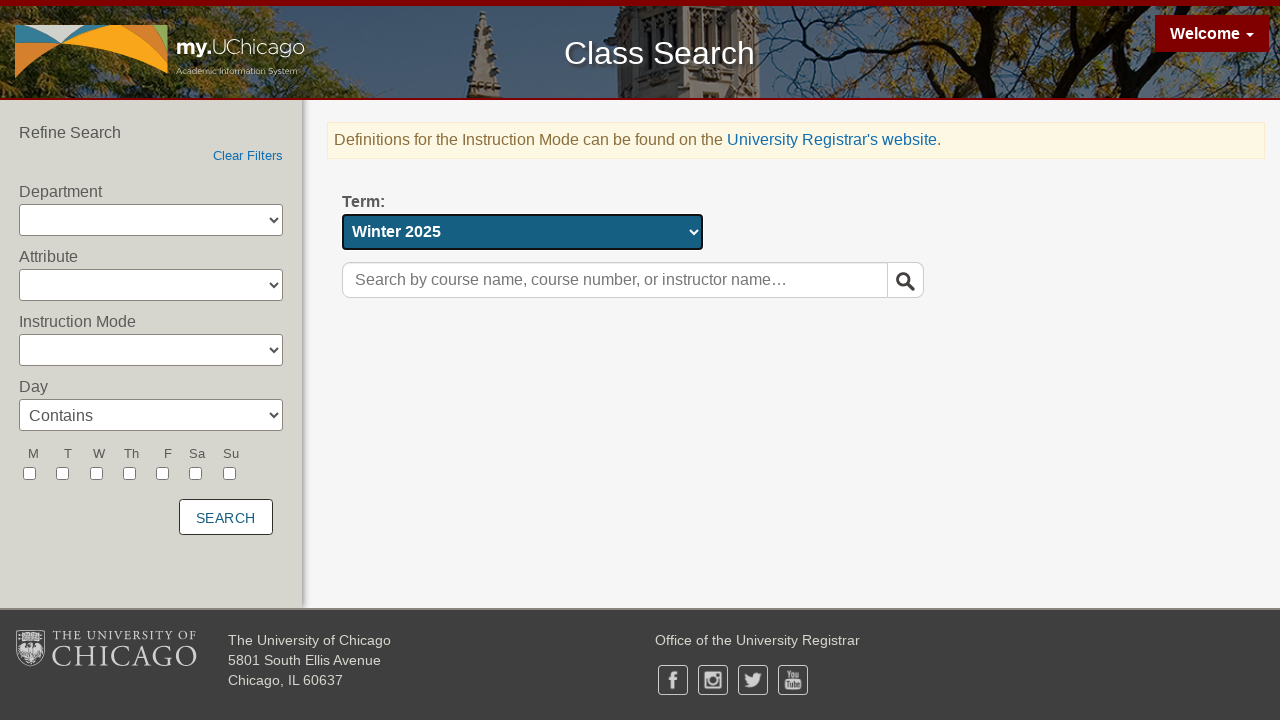

Entered 'Computer Science' in search field on #UC_CLSRCH_WRK2_PTUN_KEYWORD
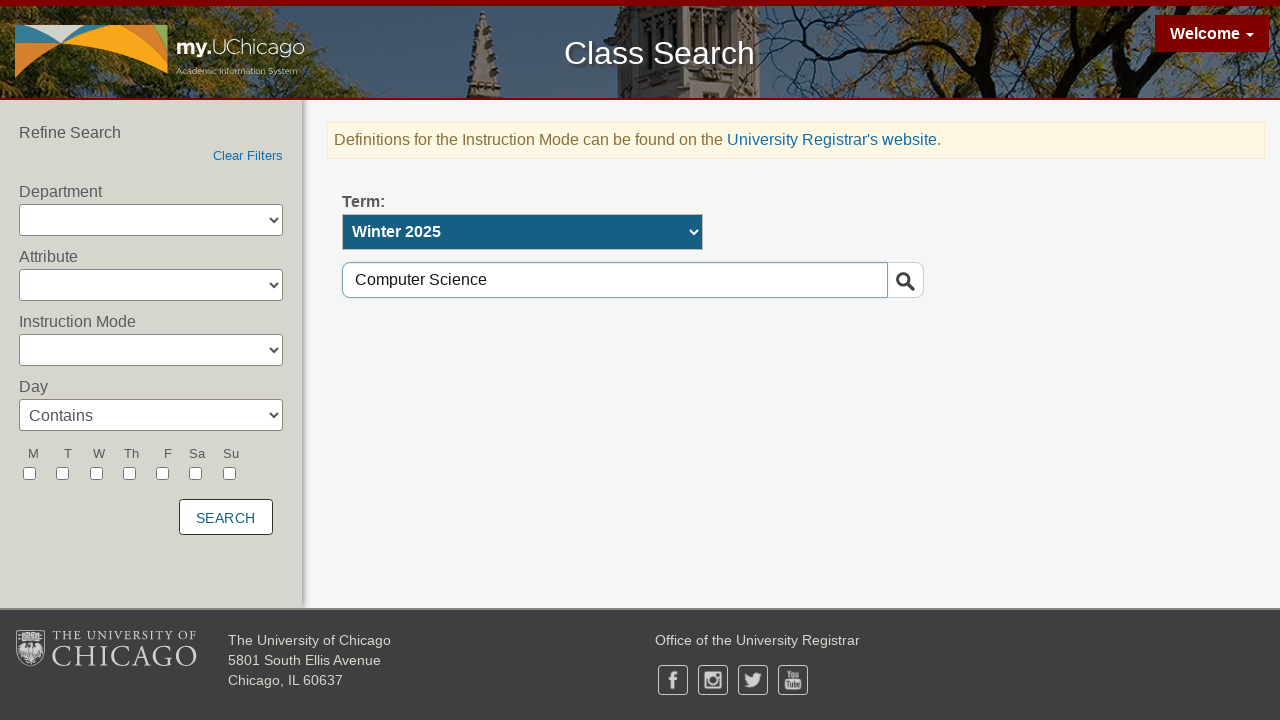

Search button loaded
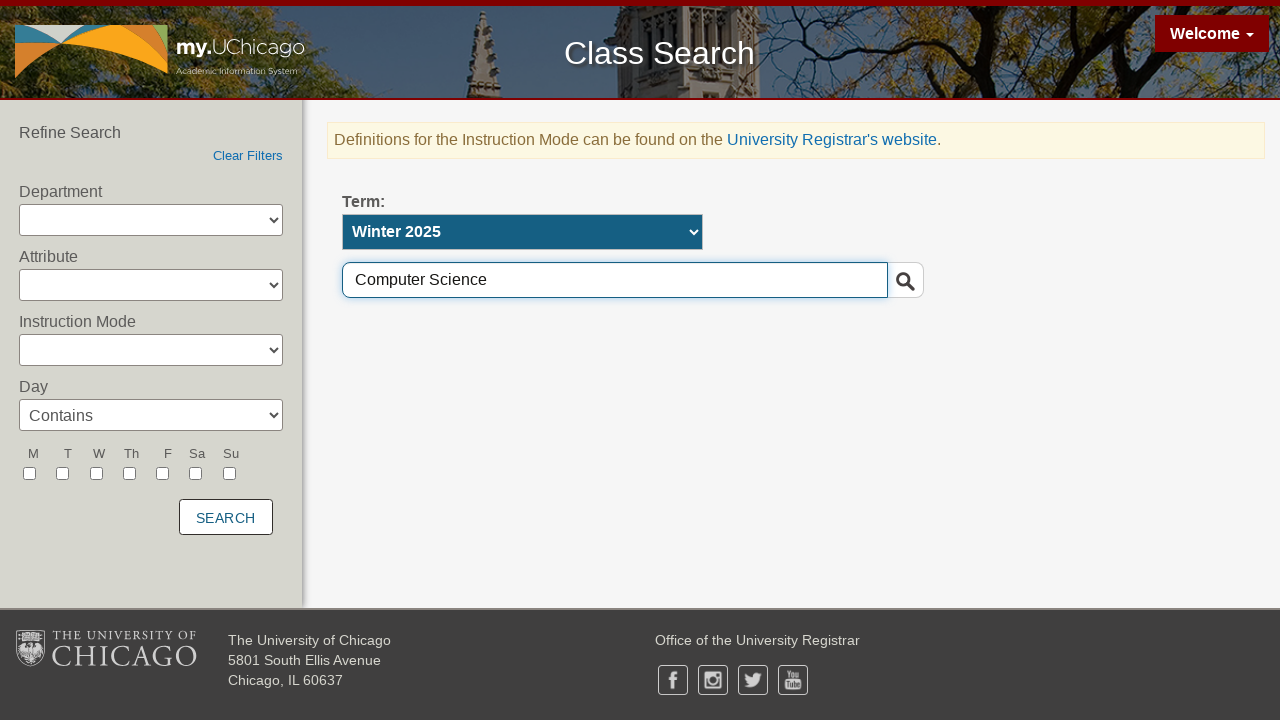

Clicked search button to initiate course search at (226, 517) on #UC_CLSRCH_WRK2_SEARCH_BTN
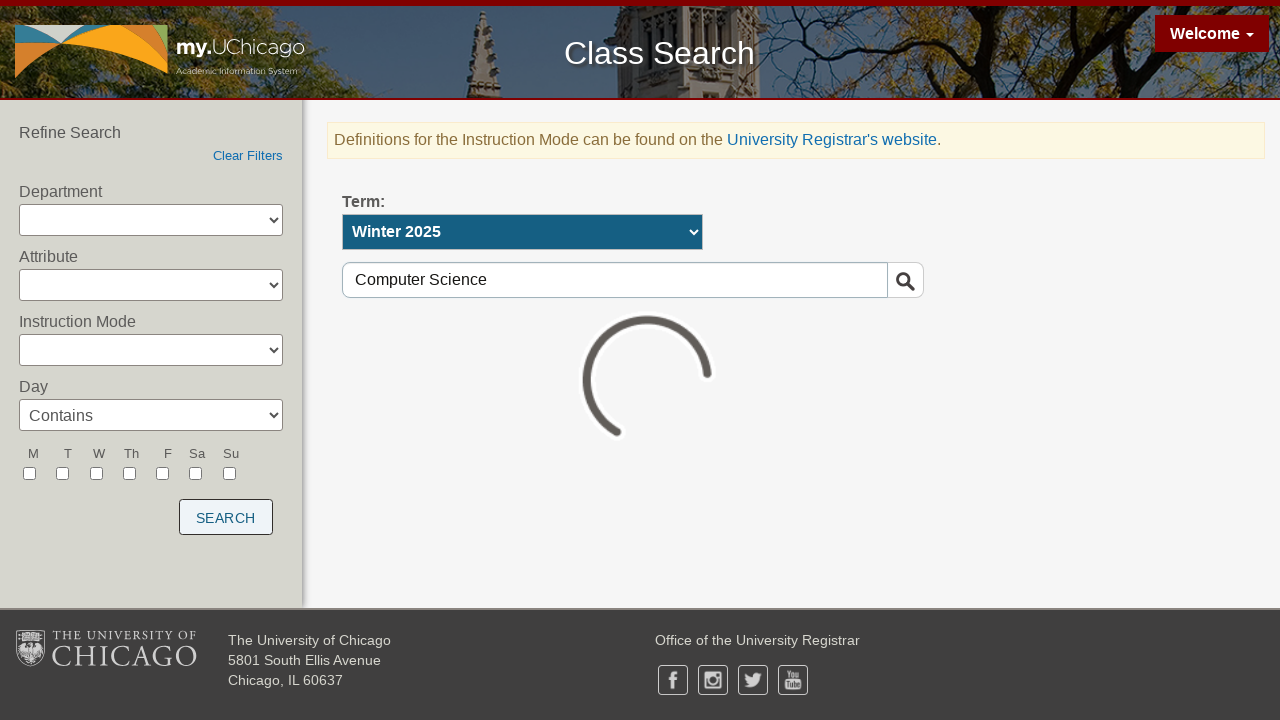

Course search results loaded successfully
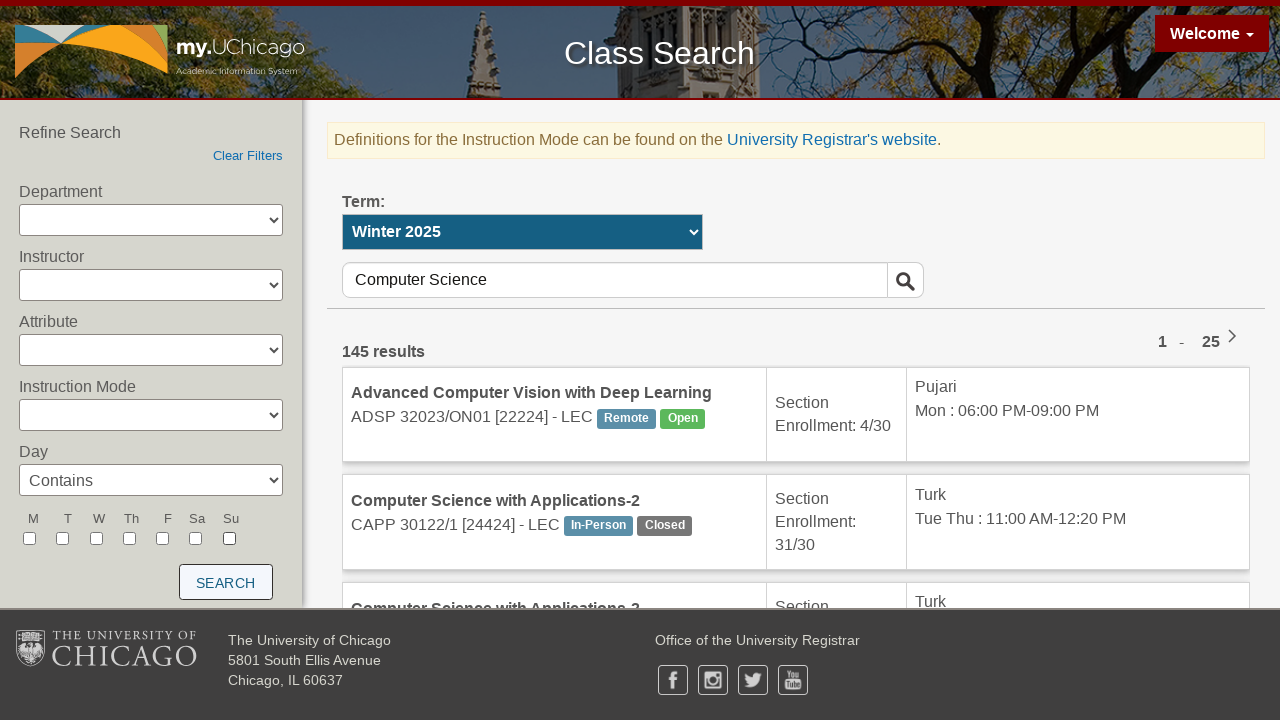

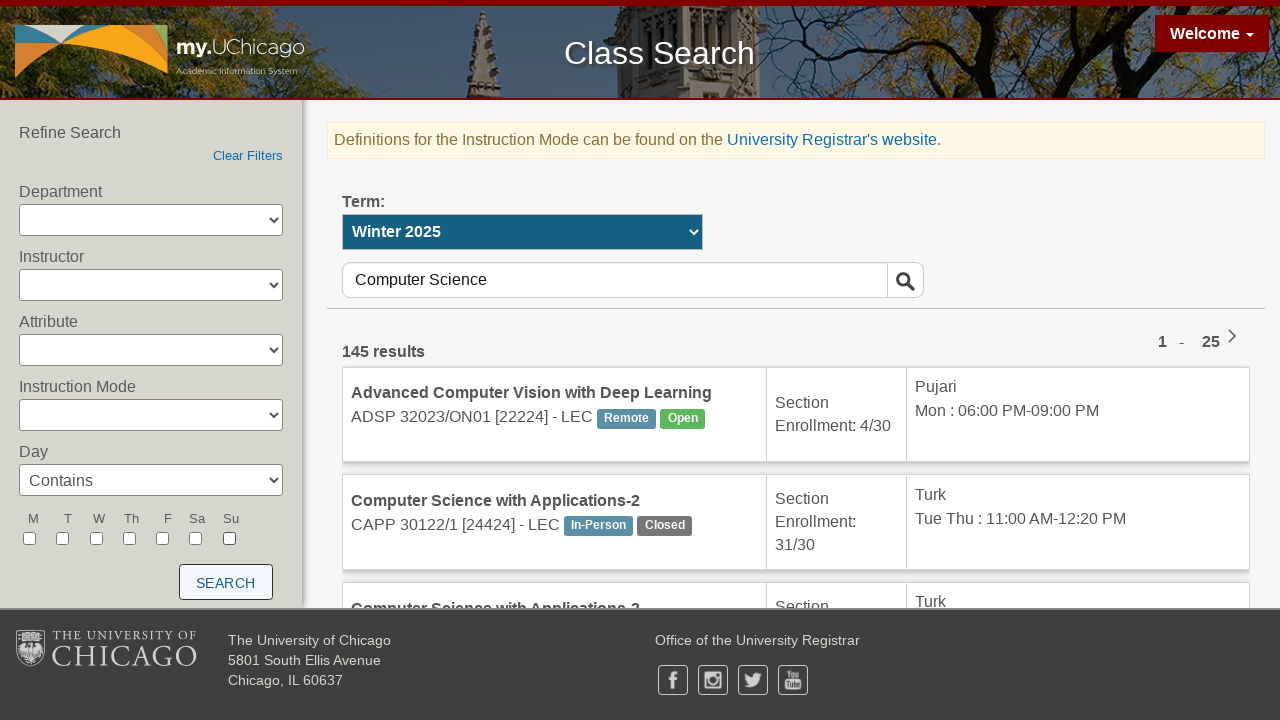